Tests dynamic controls by clicking Remove button to make an element disappear, verifying the "It's gone!" message, then clicking Add button and verifying "It's back!" message

Starting URL: https://the-internet.herokuapp.com/dynamic_controls

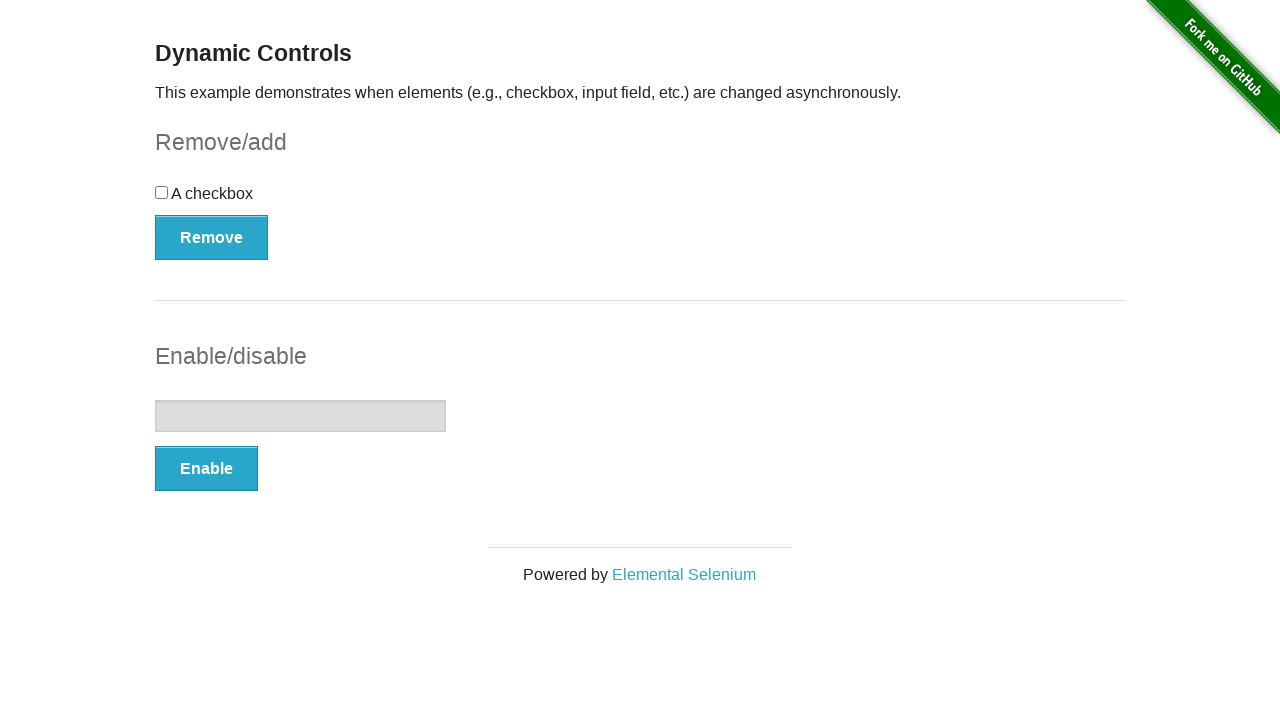

Clicked Remove button to make element disappear at (212, 237) on xpath=//*[.='Remove']
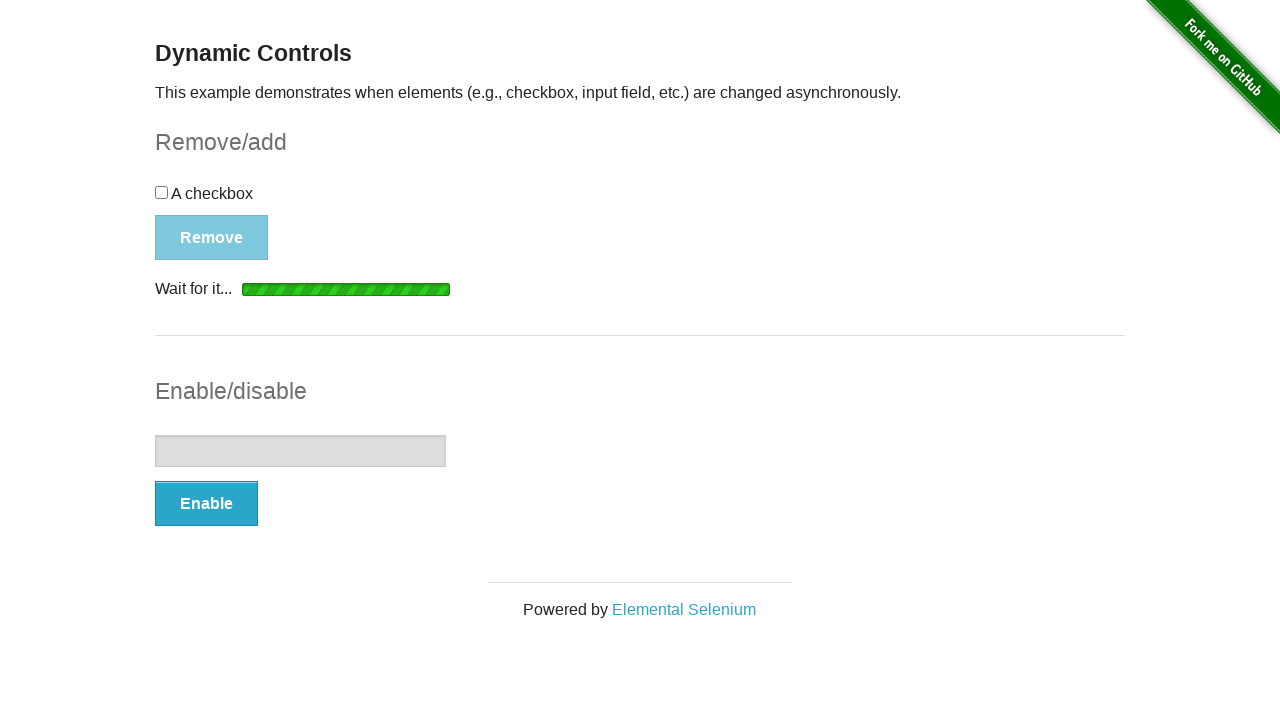

Verified 'It's gone!' message appeared after element removal
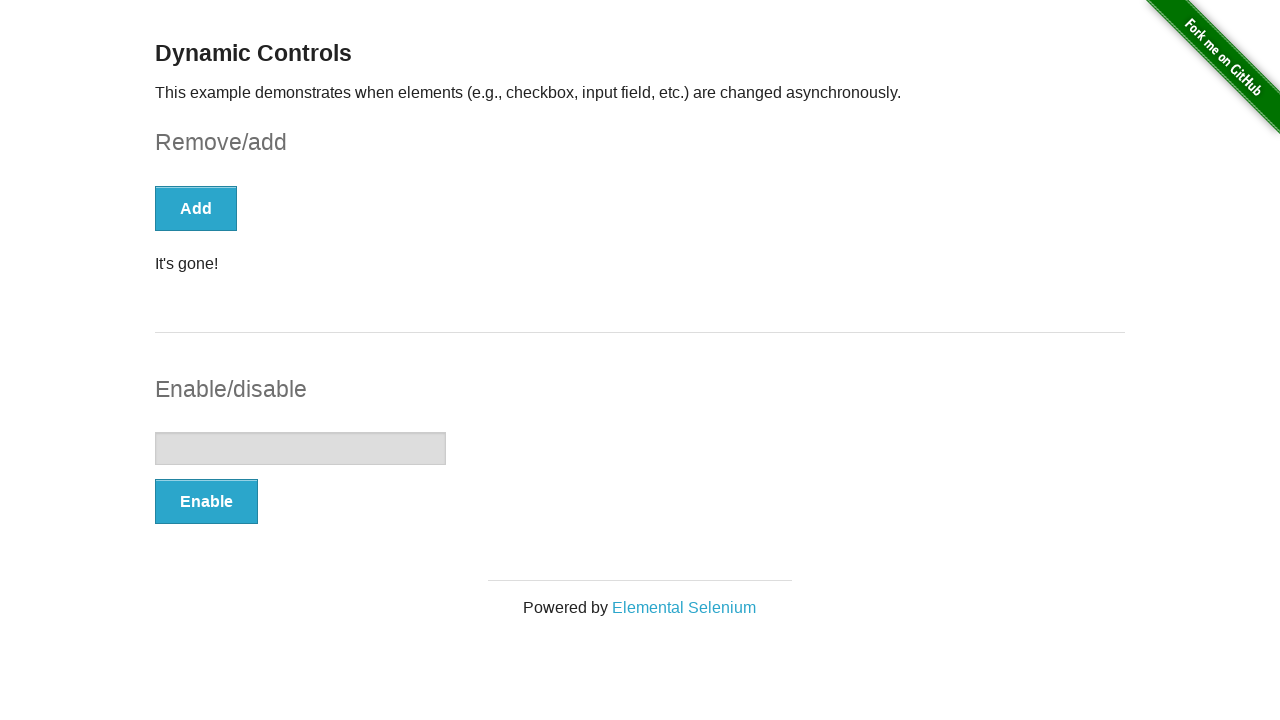

Clicked Add button to restore element at (196, 208) on xpath=(//*[@*='button'])[1]
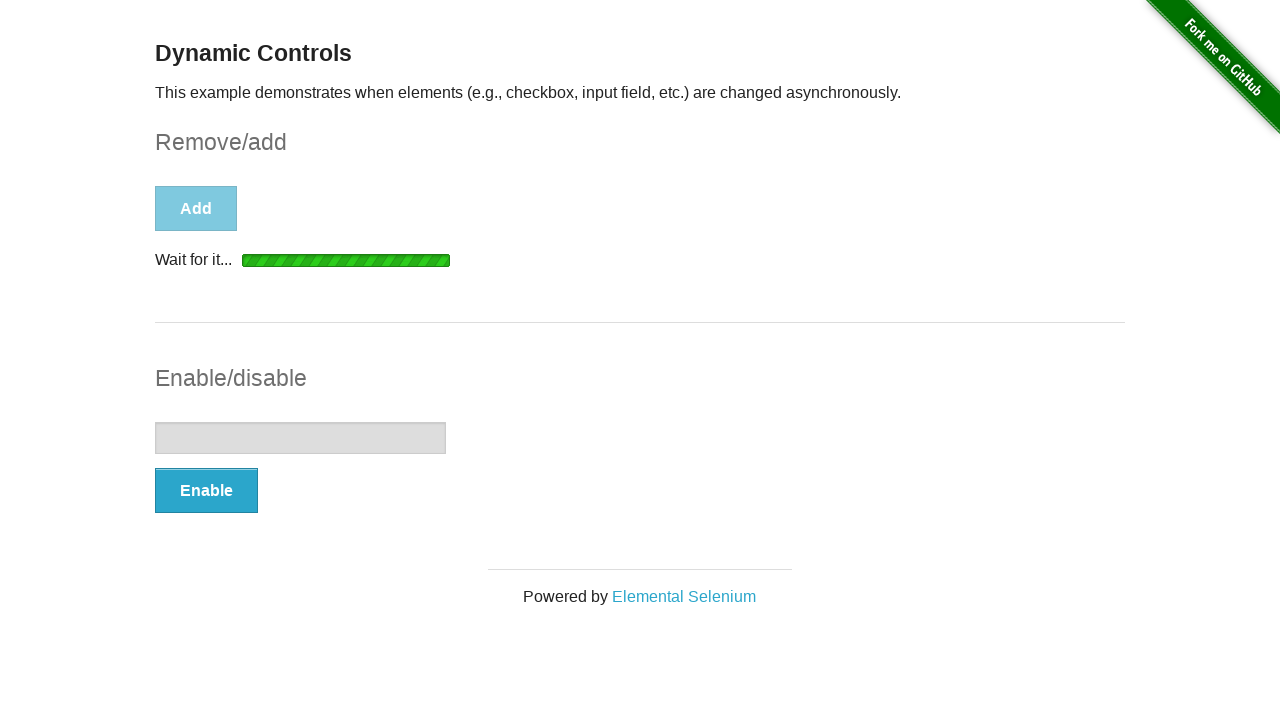

Verified 'It's back!' message appeared after element restoration
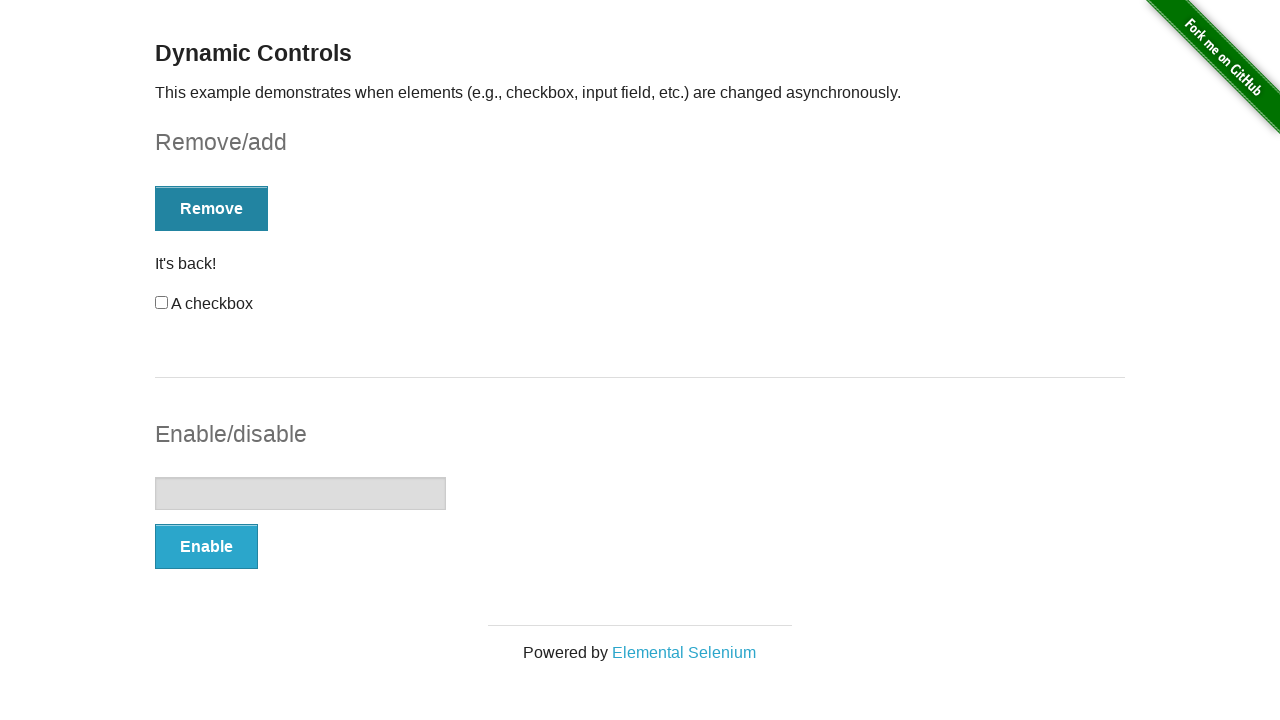

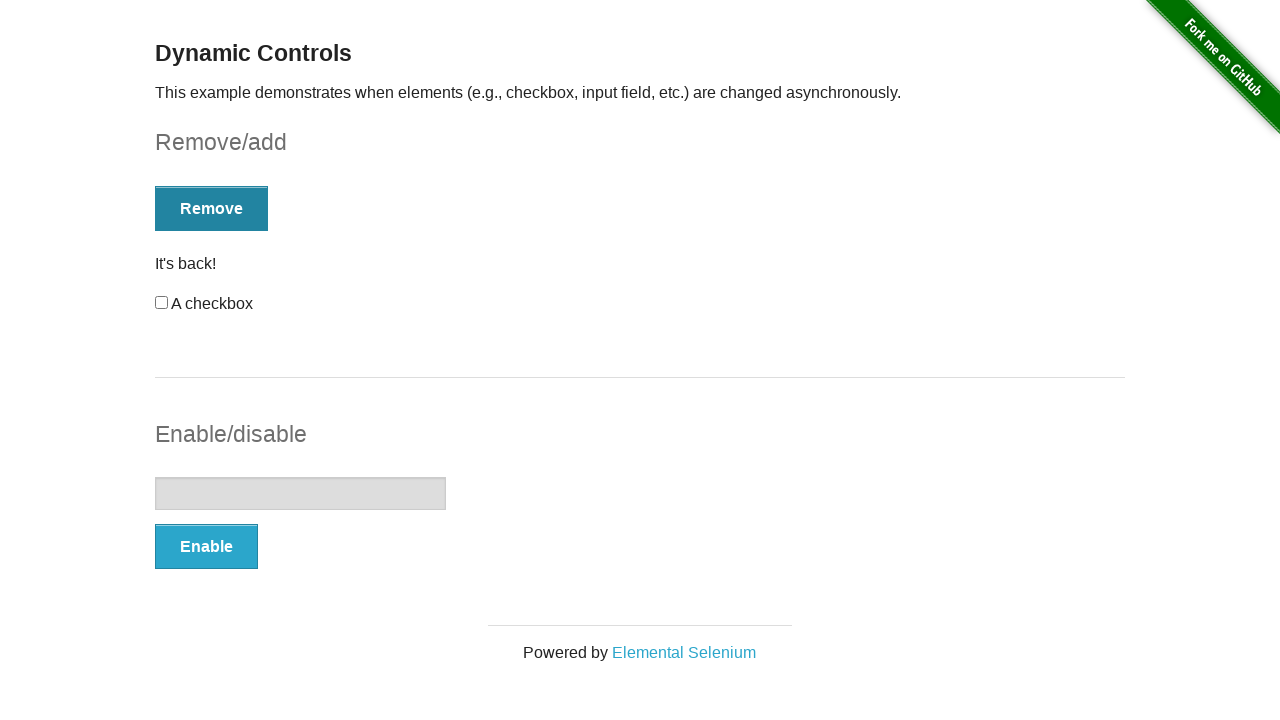